Tests autocomplete functionality by typing partial text and selecting USA from the dropdown suggestions

Starting URL: https://rahulshettyacademy.com/AutomationPractice/

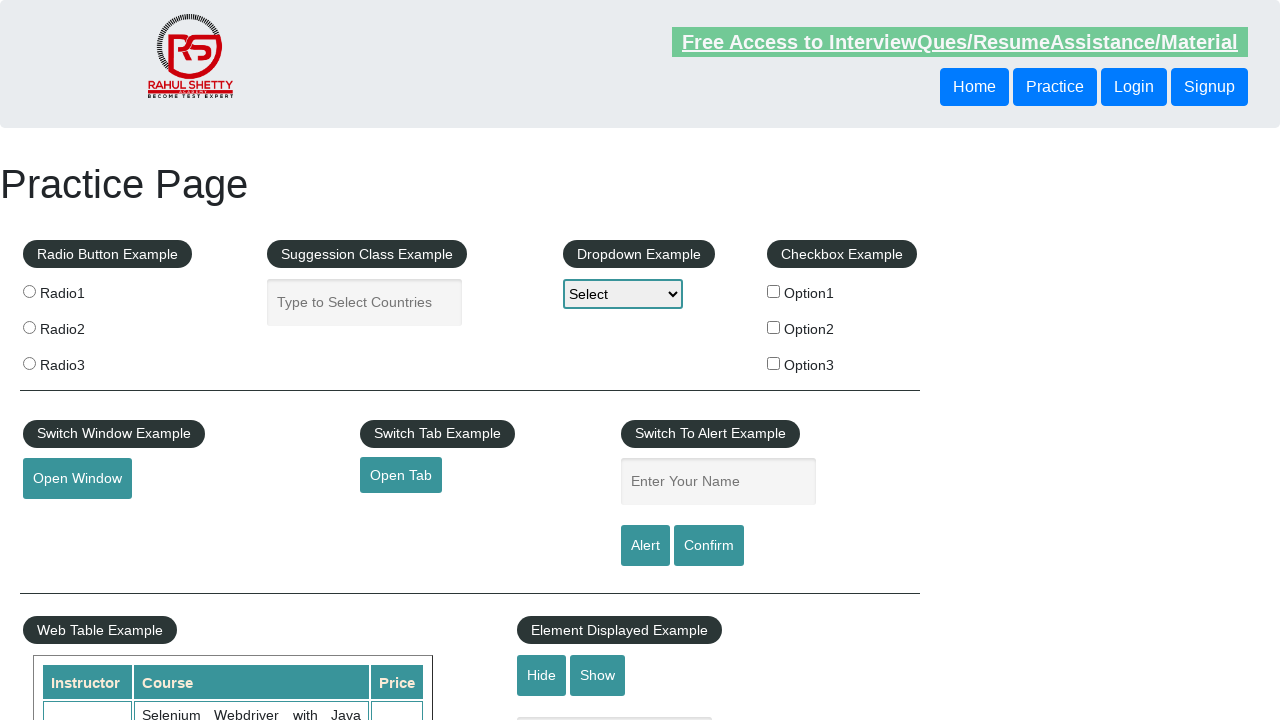

Filled autocomplete field with 'uni' on #autocomplete
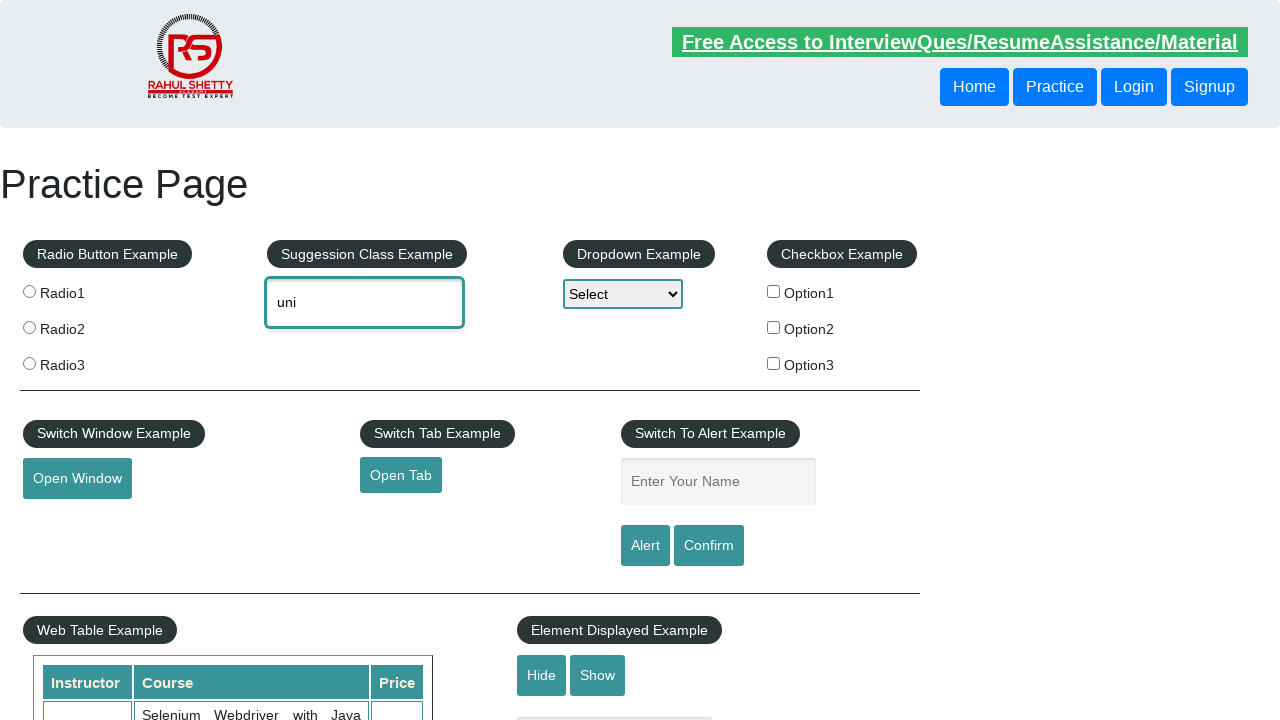

Autocomplete dropdown options appeared
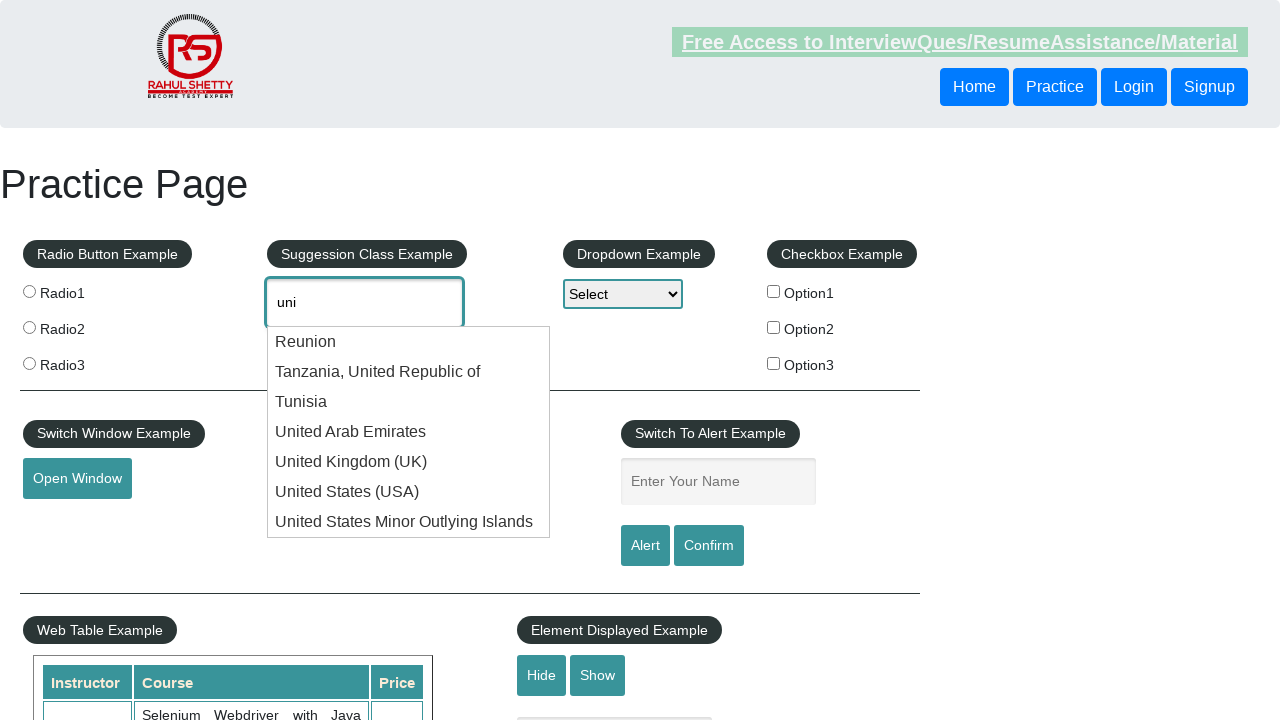

Selected USA from autocomplete dropdown at (409, 492) on .ui-menu-item div >> nth=5
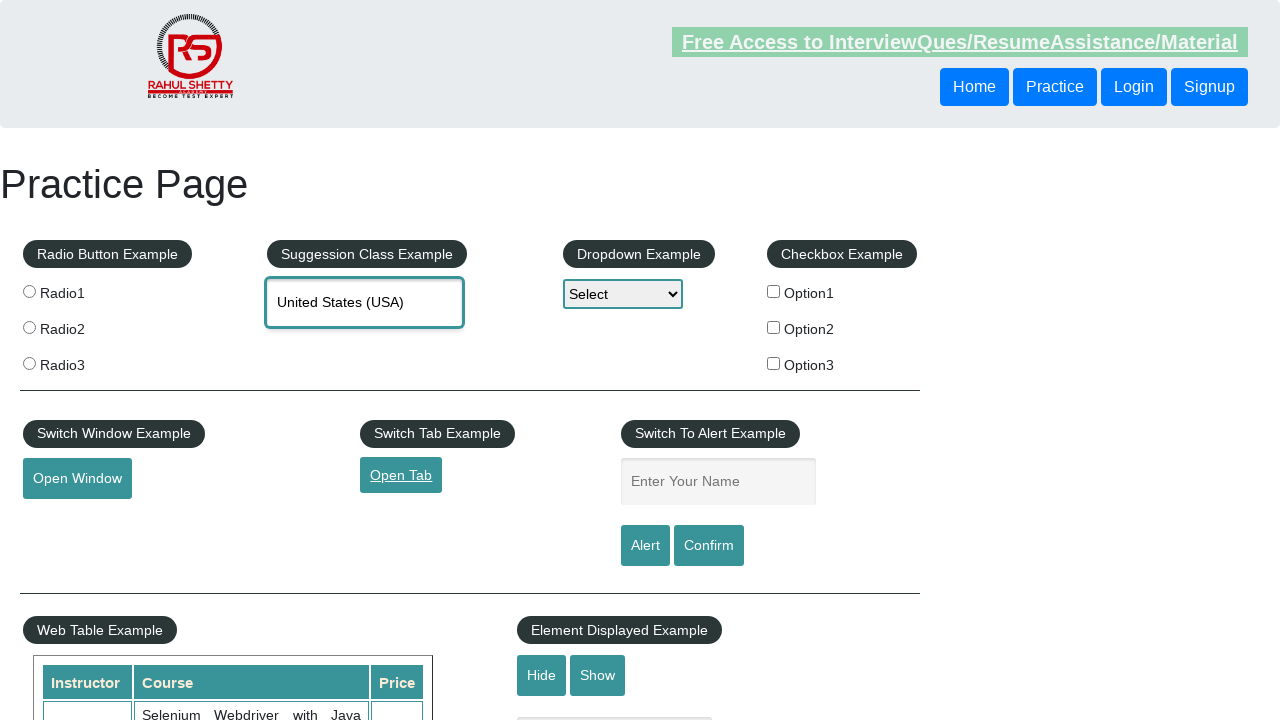

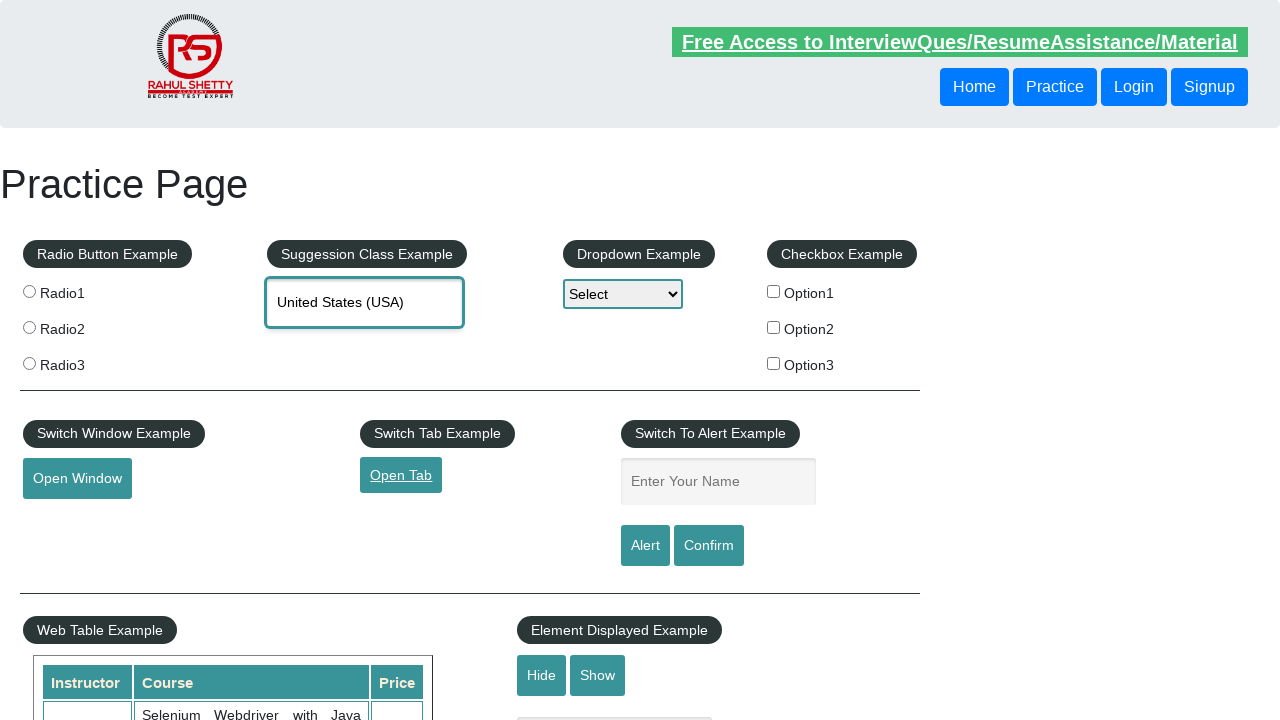